Tests slider functionality by dragging the range input slider element horizontally to change its value

Starting URL: https://demoapps.qspiders.com/ui/slider?sublist=0

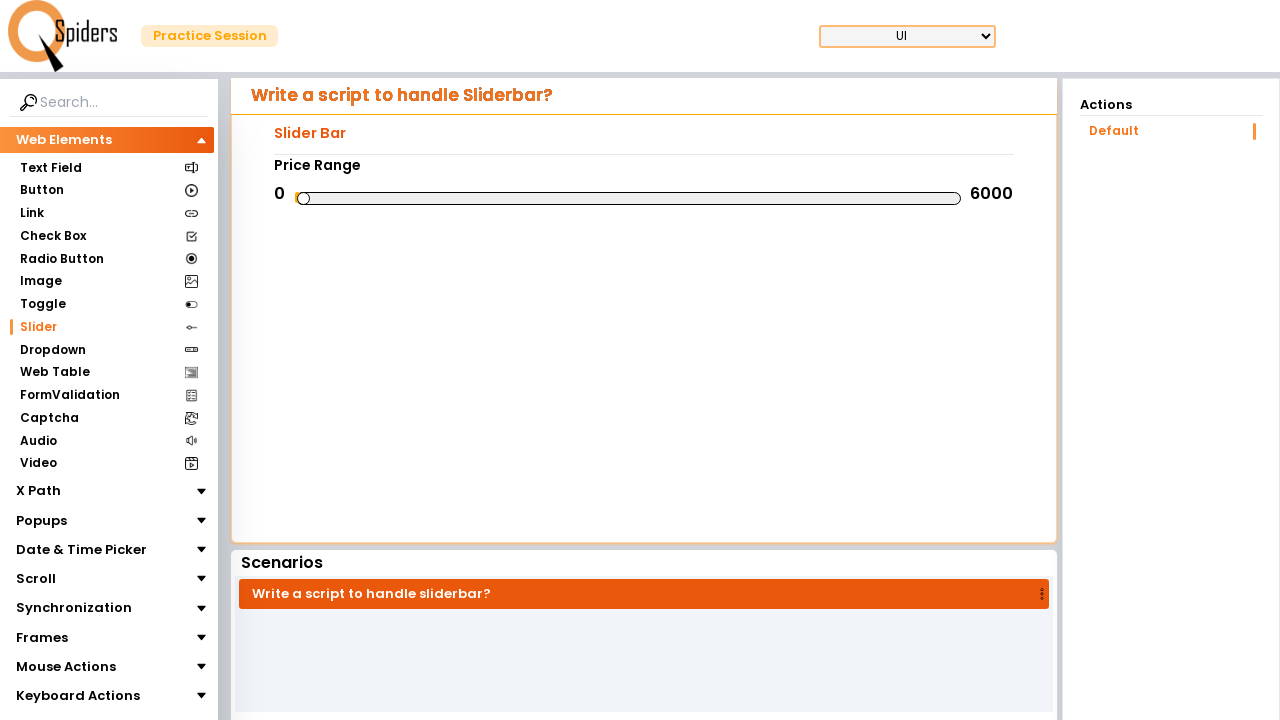

Slider element became visible
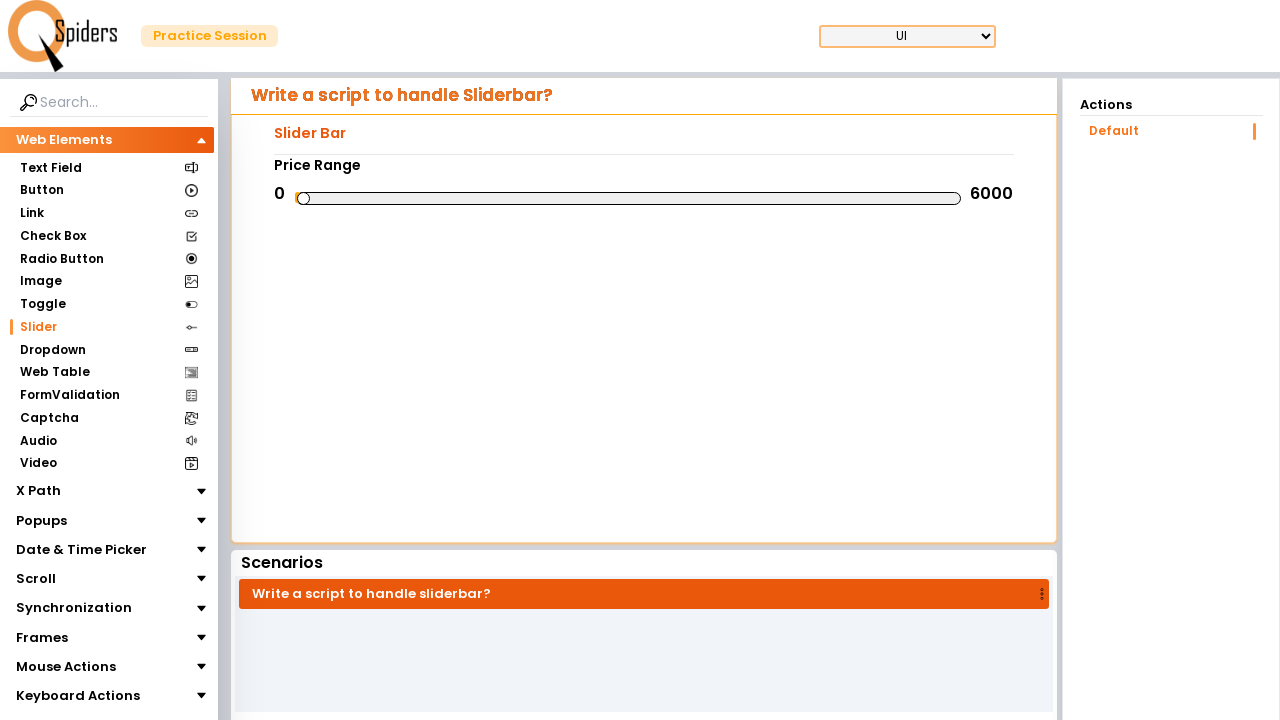

Retrieved bounding box of slider element
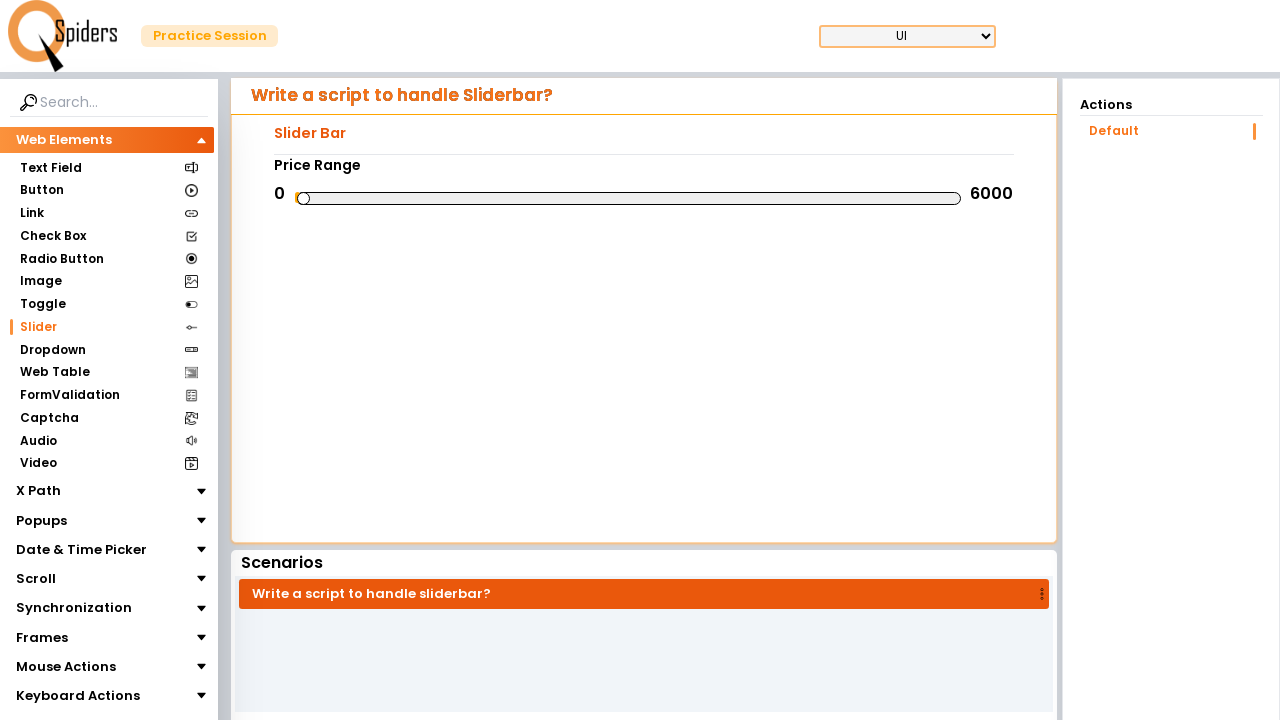

Moved mouse to center of slider at (629, 198)
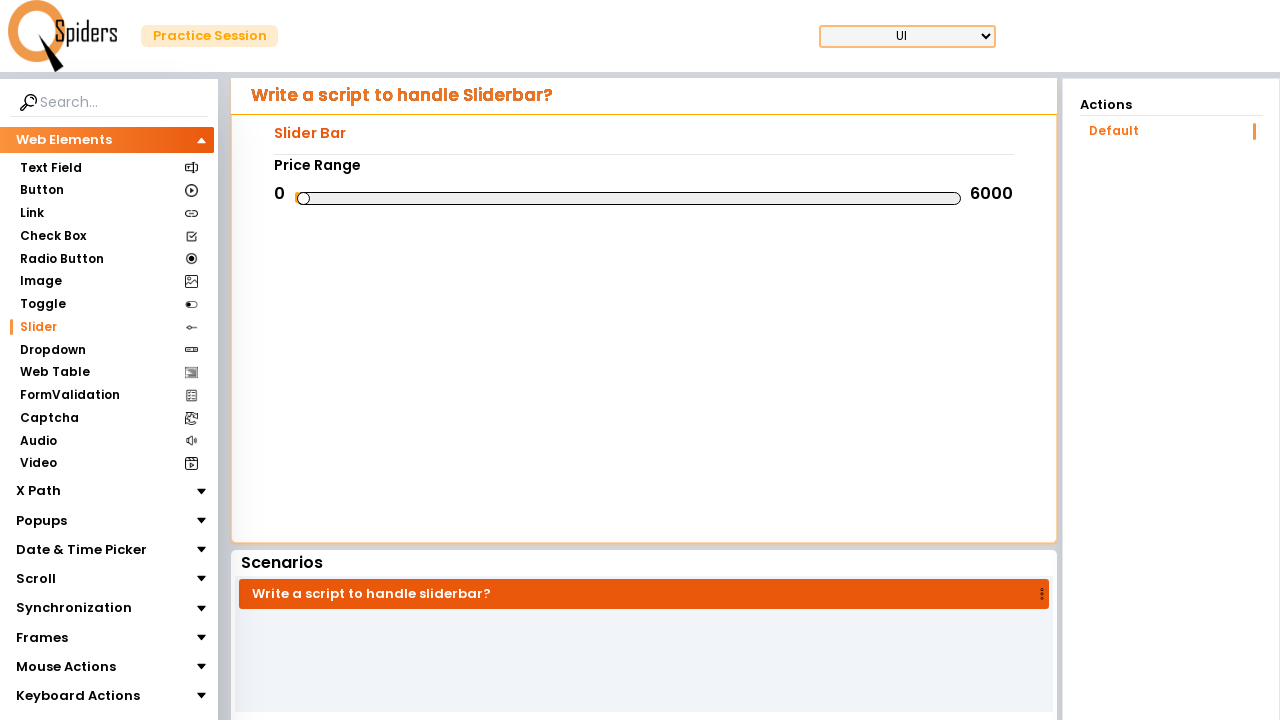

Pressed mouse button down on slider at (629, 198)
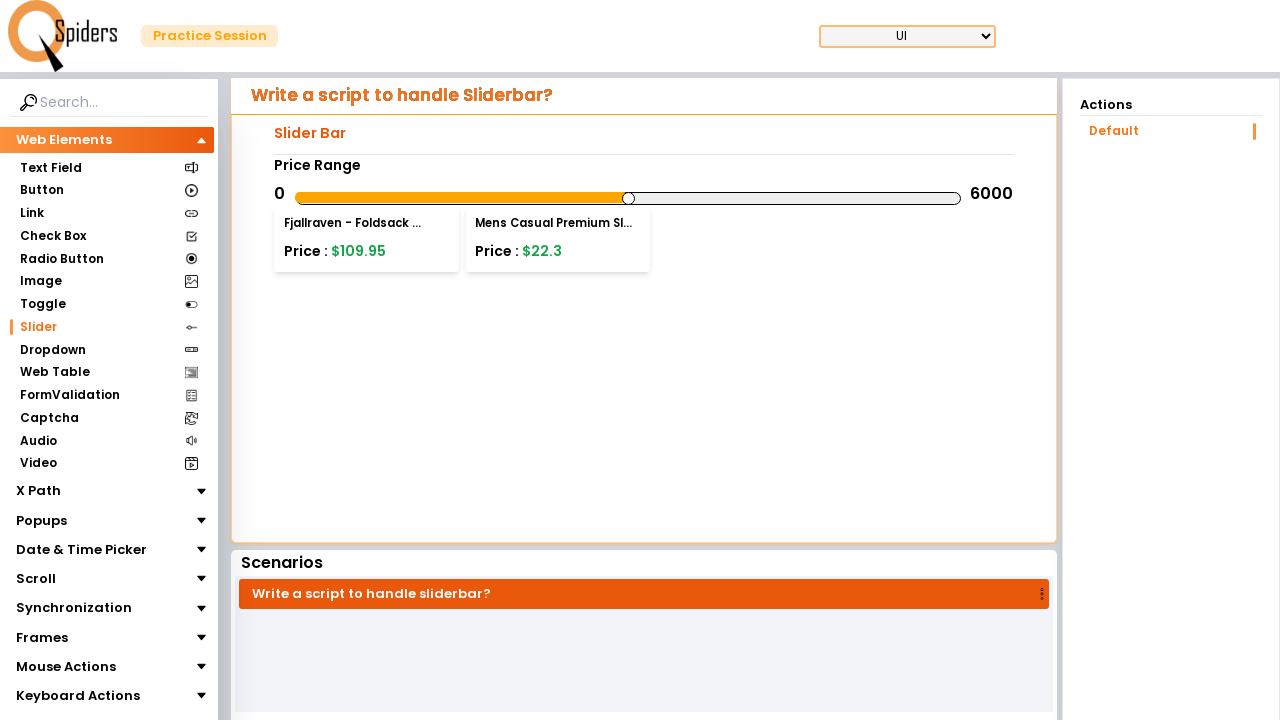

Dragged slider 100 pixels to the right at (729, 198)
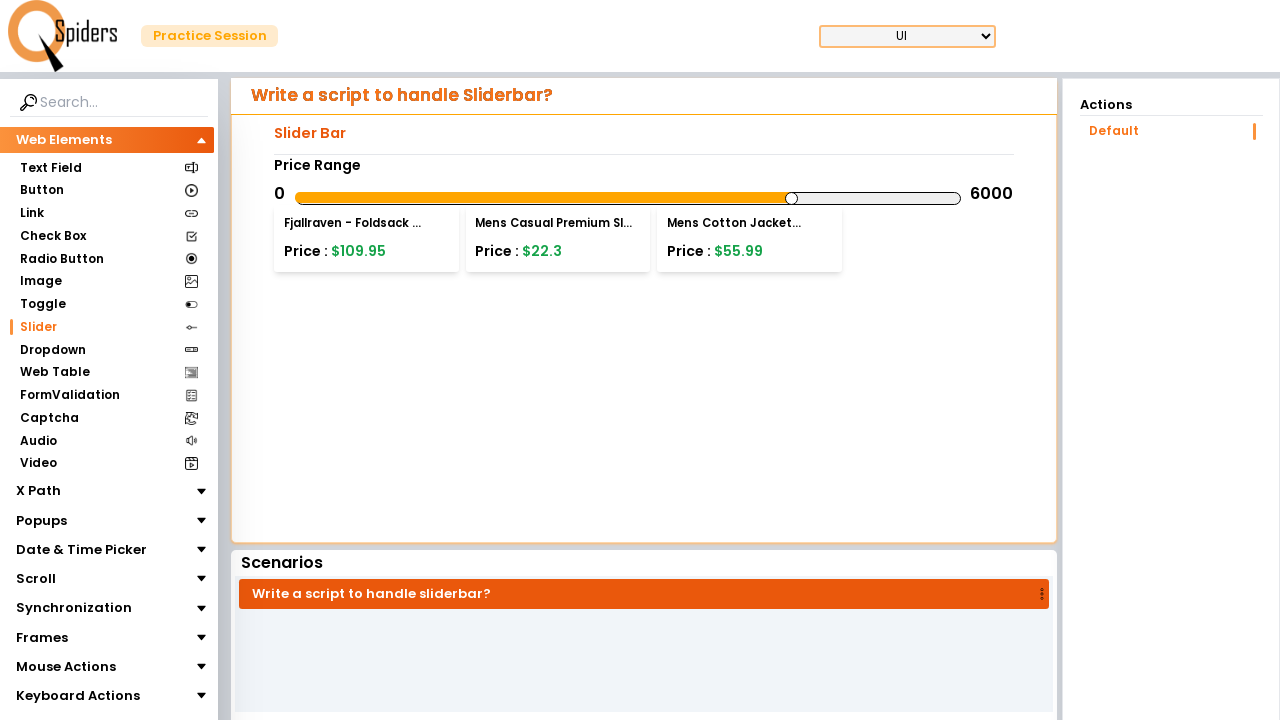

Released mouse button, slider drag completed at (729, 198)
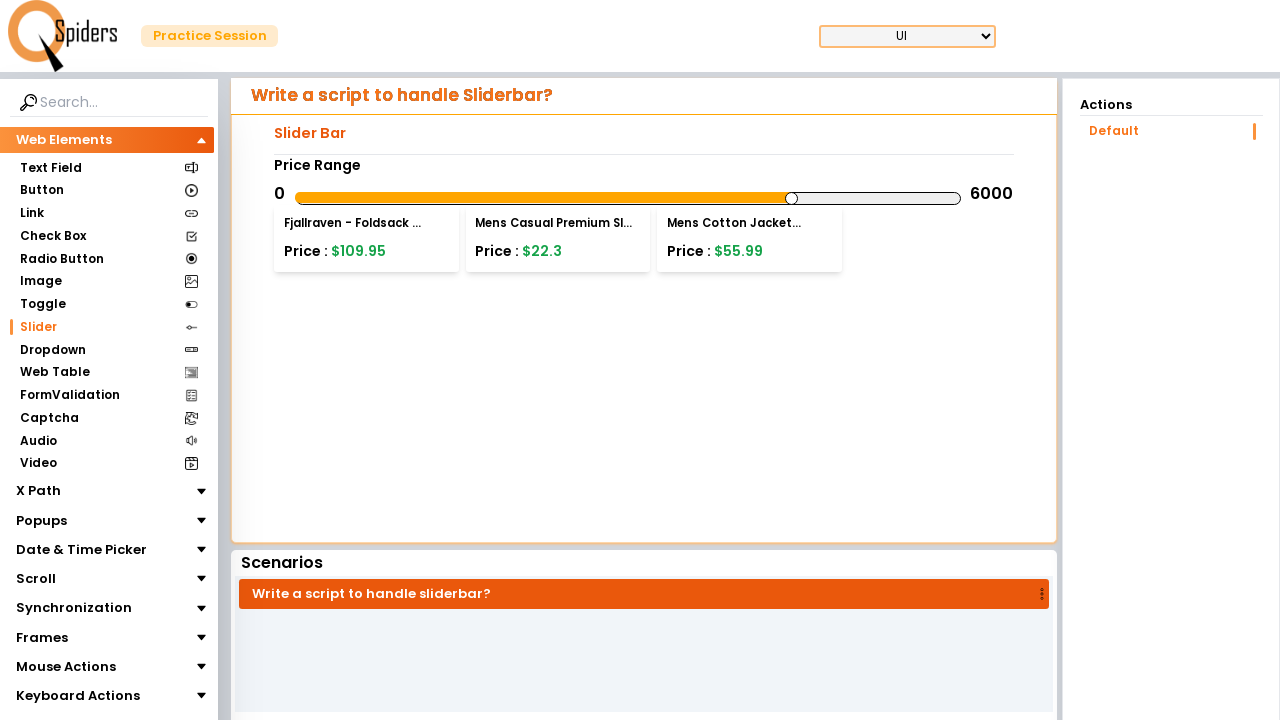

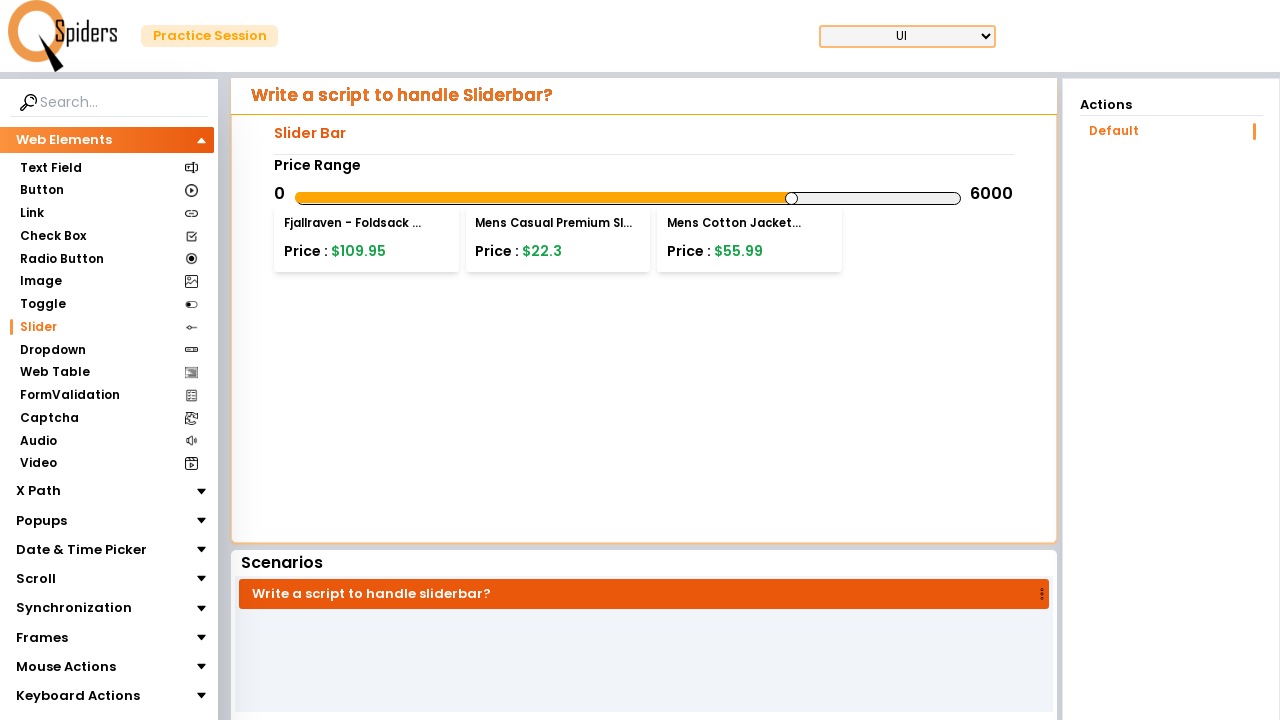